Tests the TodoMVC application by adding two todo items, verifying they appear in the list, and marking the first item as completed.

Starting URL: https://demo.playwright.dev/todomvc/#/

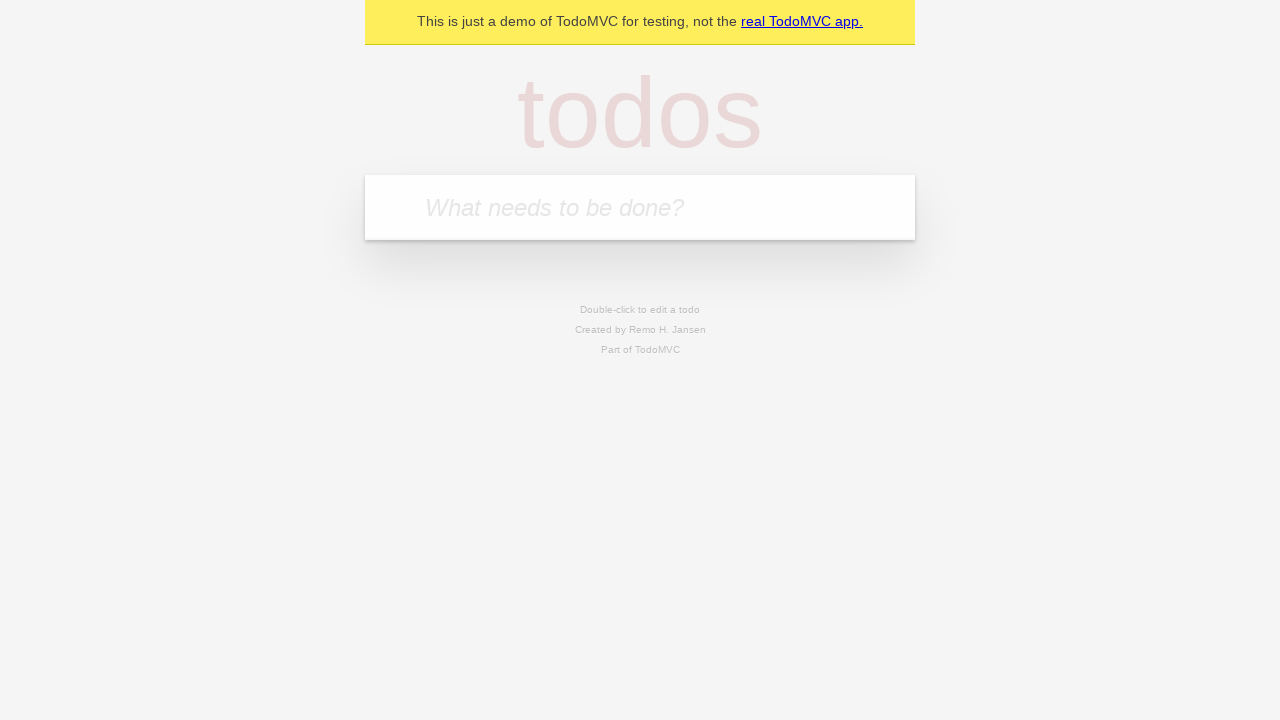

Waited for TodoMVC page to load at https://demo.playwright.dev/todomvc/#/
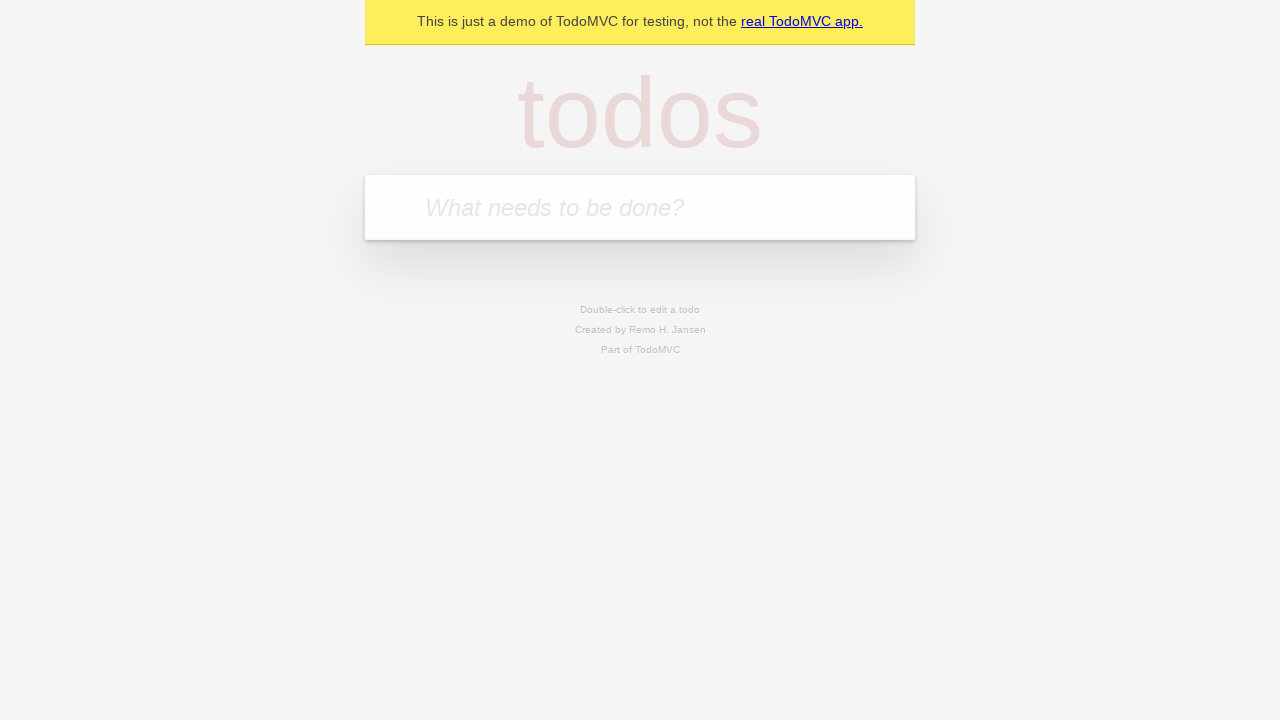

Located the todo input field
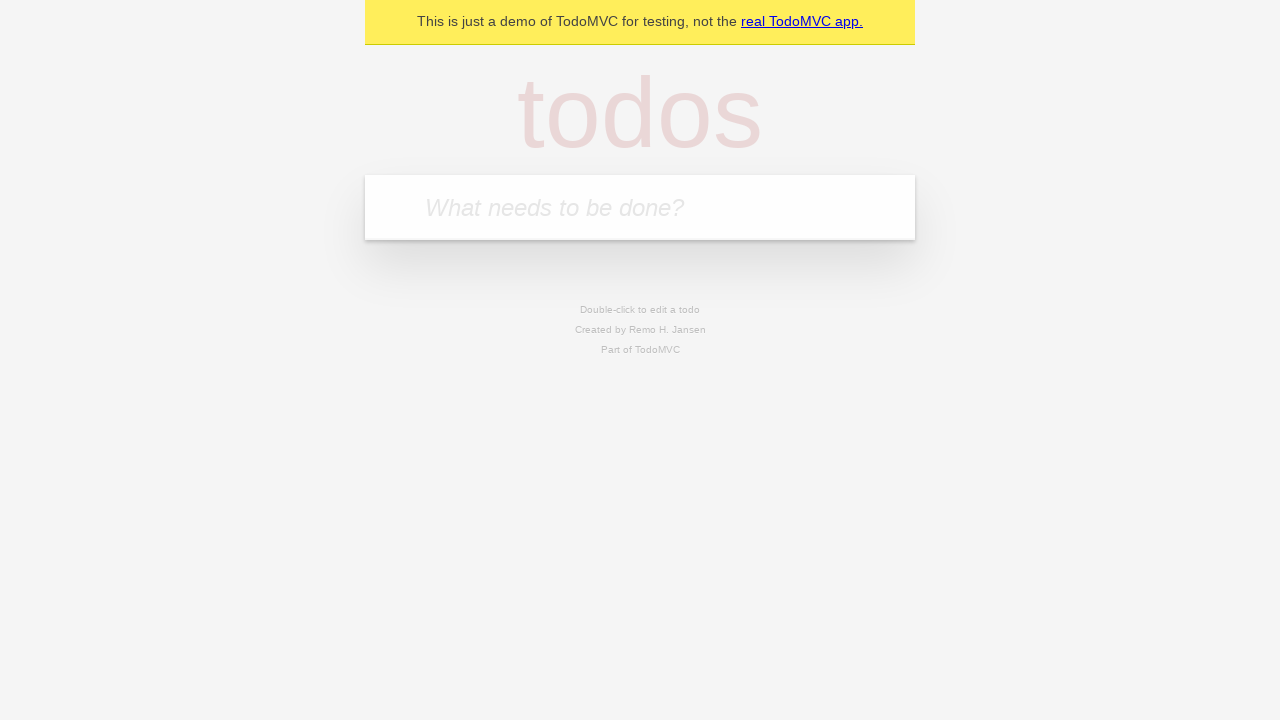

Filled first todo item: 'Закончить курс по playwright' on internal:attr=[placeholder="What needs to be done?"i]
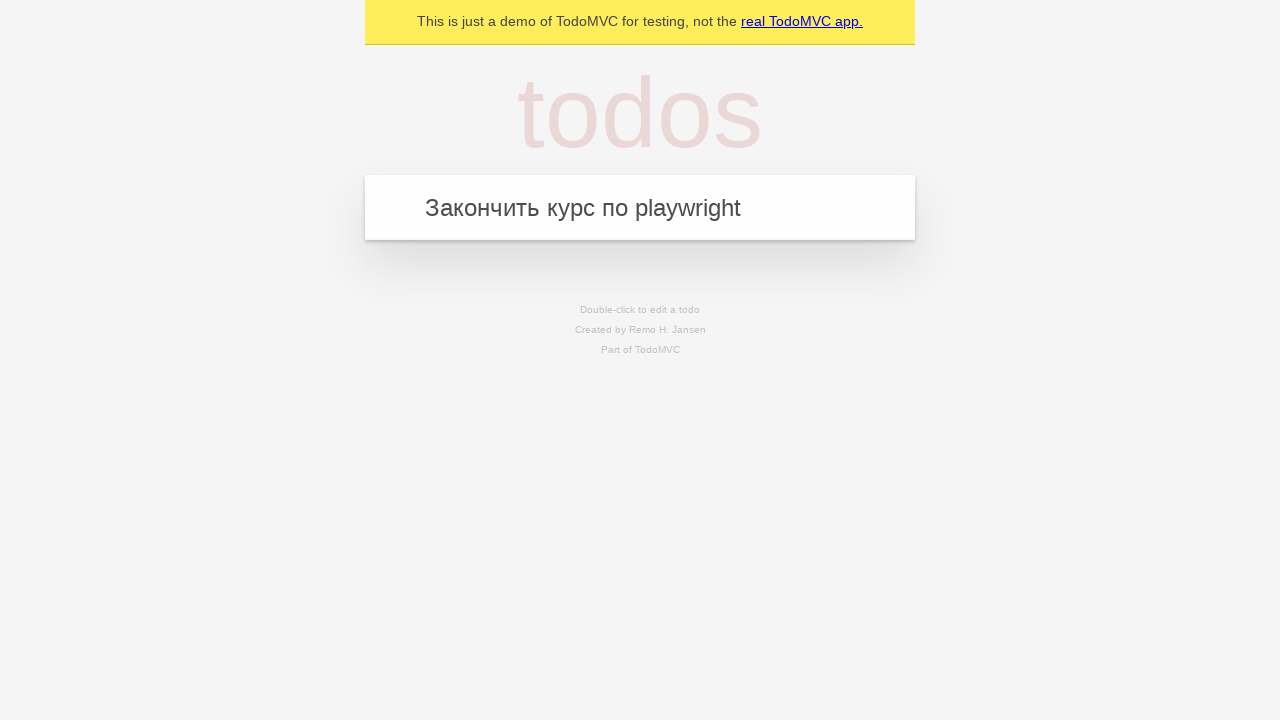

Pressed Enter to add first todo item on internal:attr=[placeholder="What needs to be done?"i]
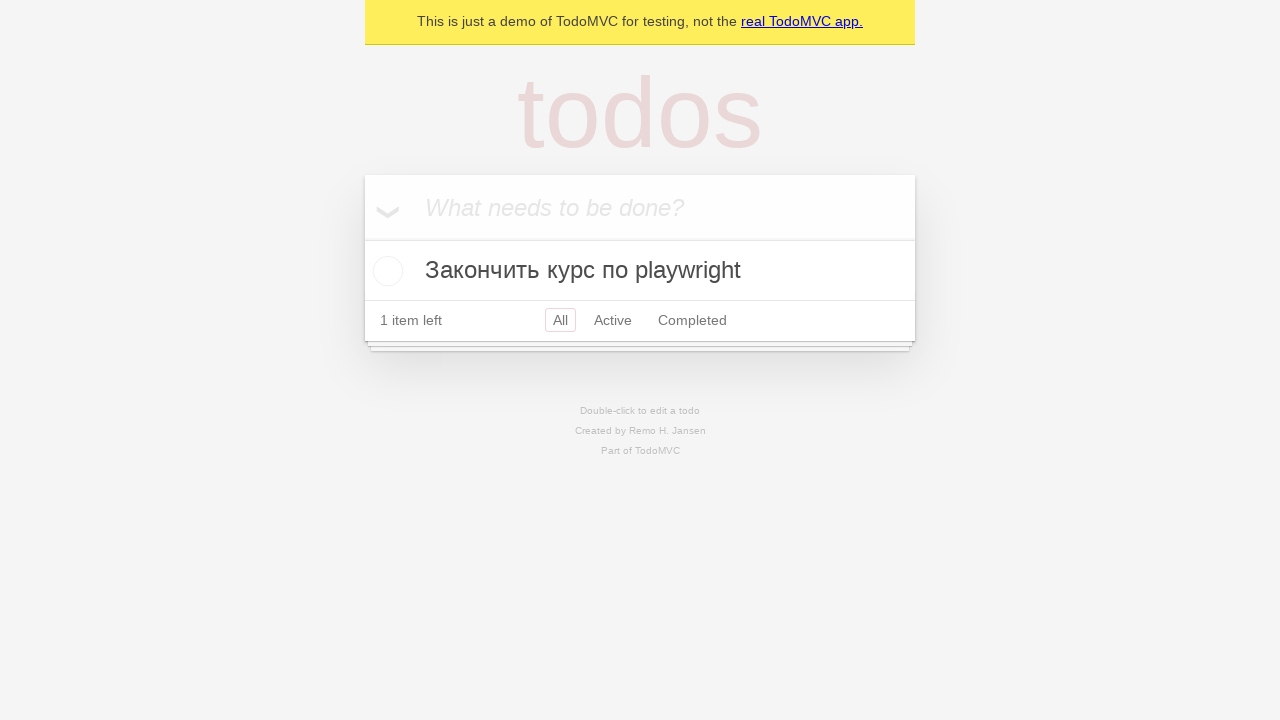

Filled second todo item: 'Добавить в резюме, что умею автоматизировать' on internal:attr=[placeholder="What needs to be done?"i]
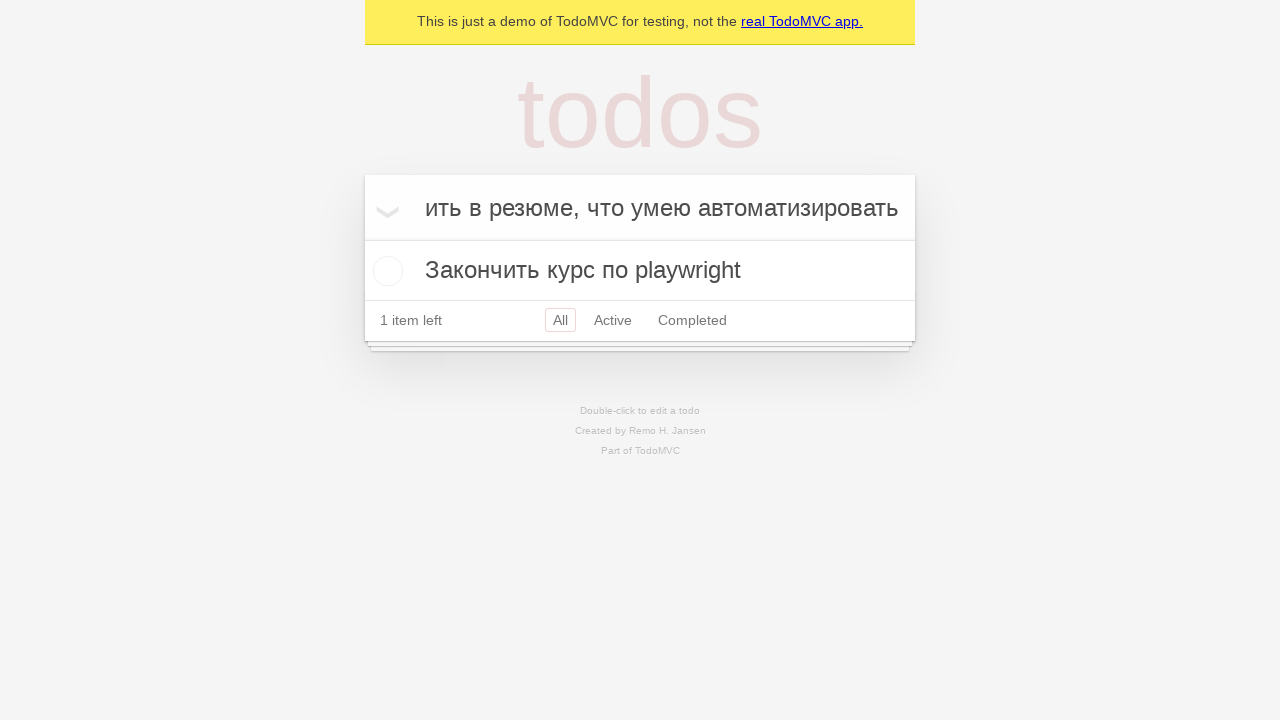

Pressed Enter to add second todo item on internal:attr=[placeholder="What needs to be done?"i]
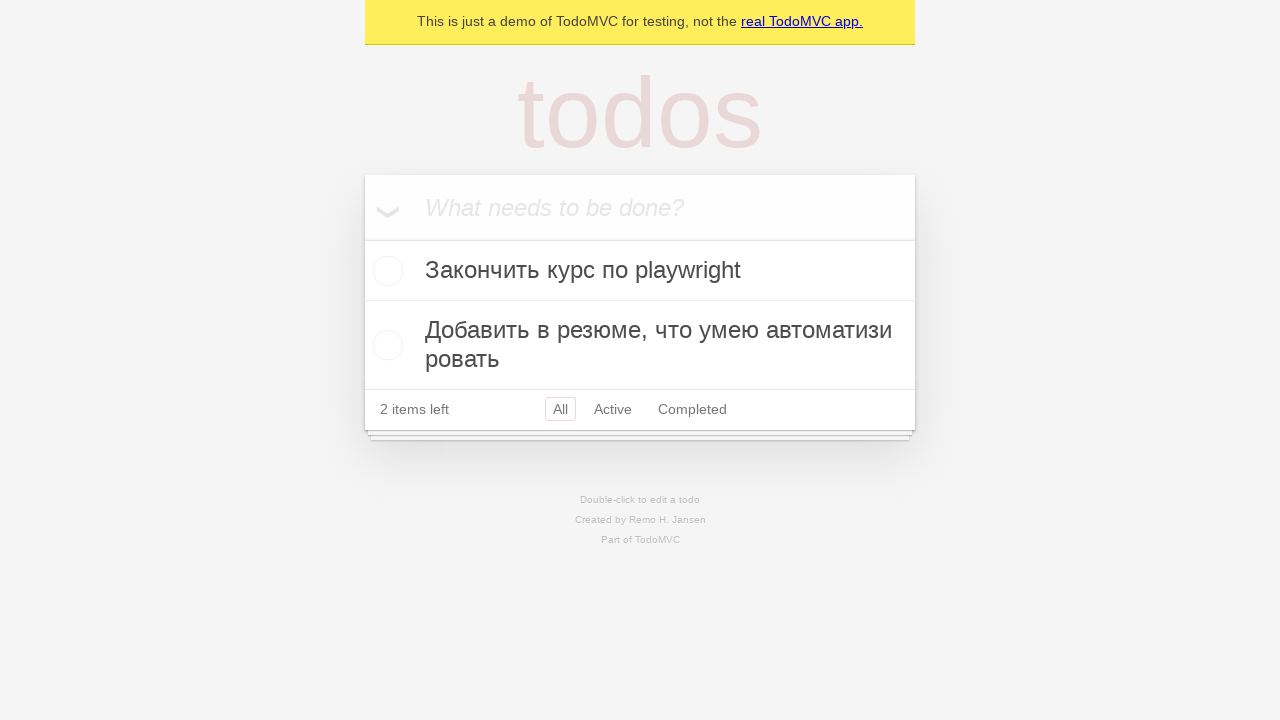

Waited for todo items to appear in the list
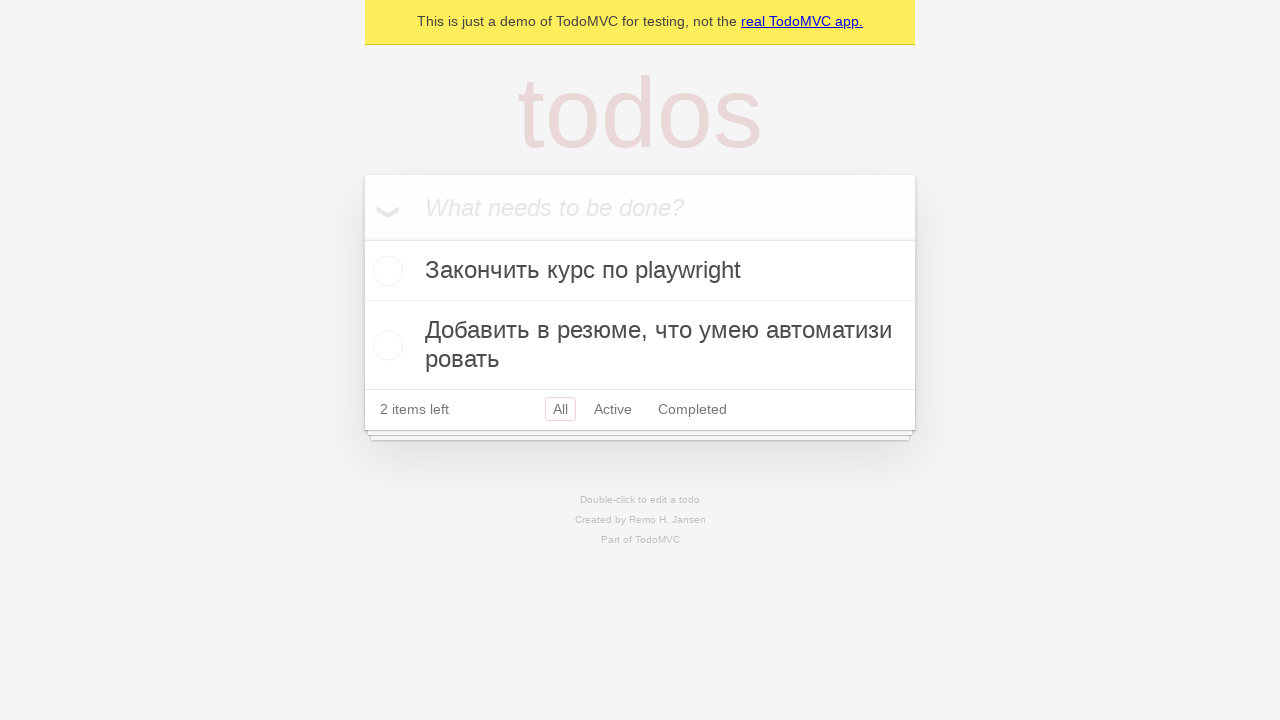

Clicked checkbox on first todo item to mark it as completed at (385, 271) on internal:testid=[data-testid="todo-item"s] >> internal:role=checkbox >> nth=0
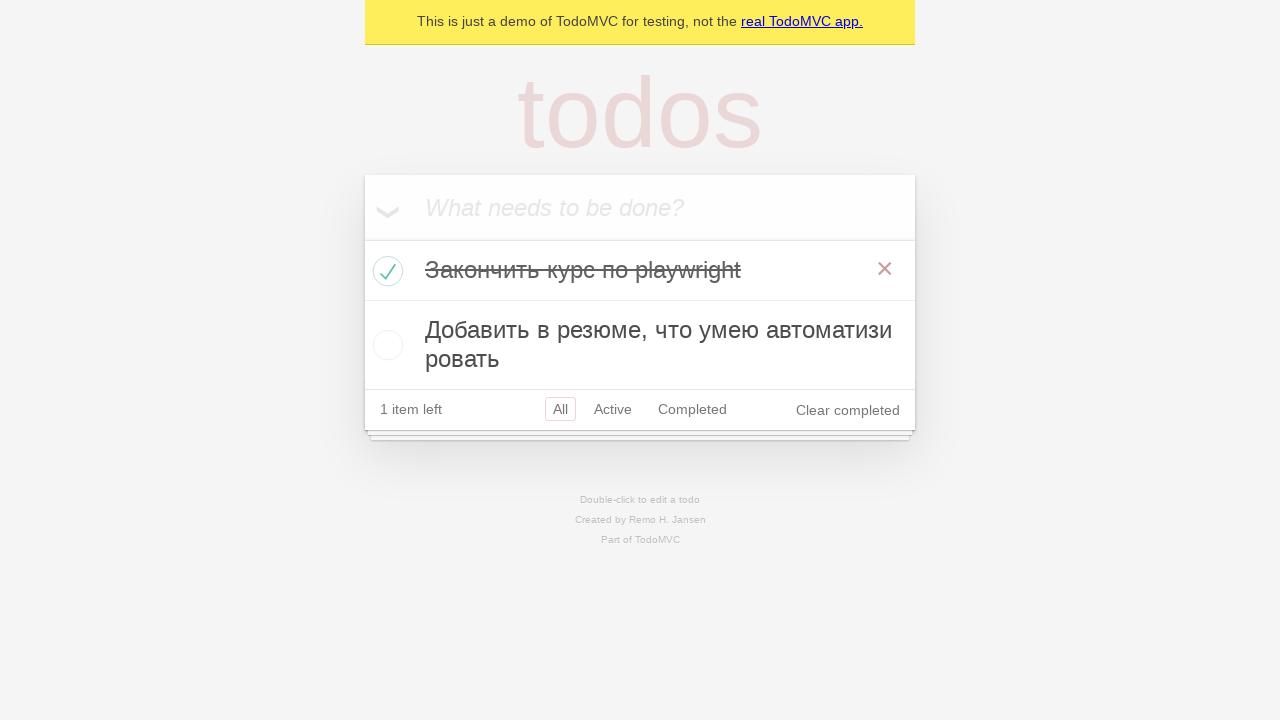

Verified first todo item is marked as completed
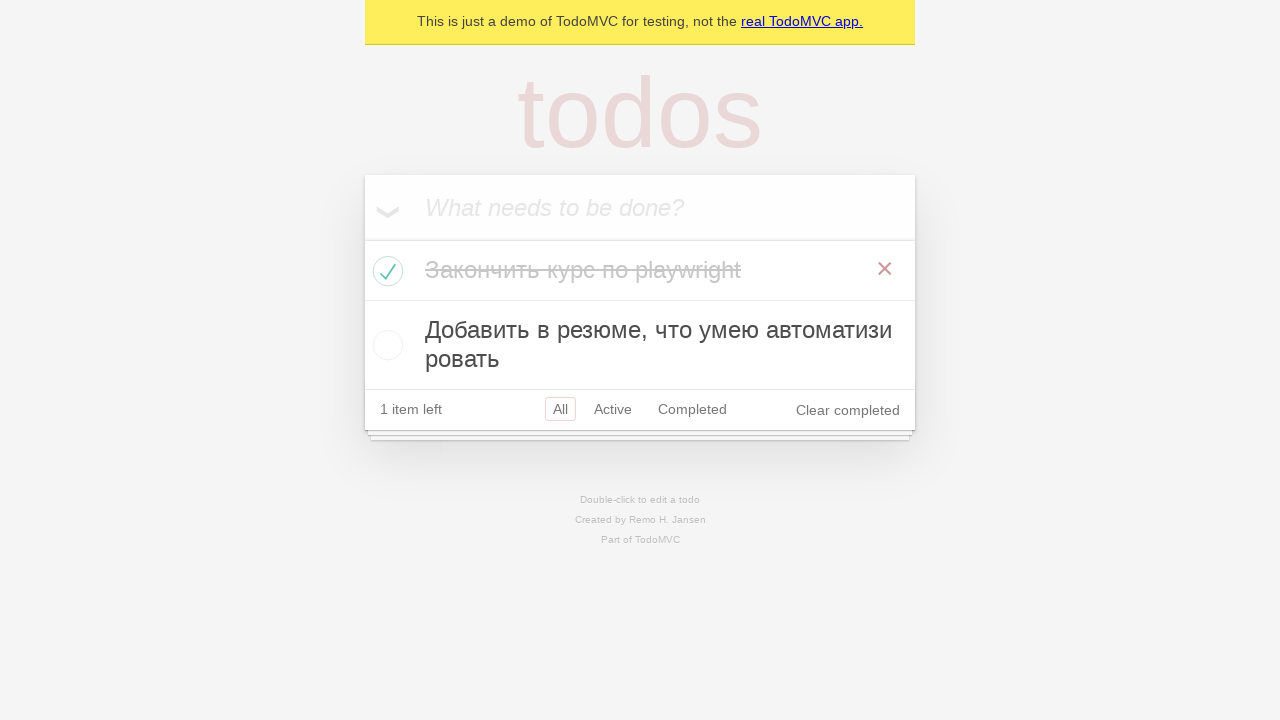

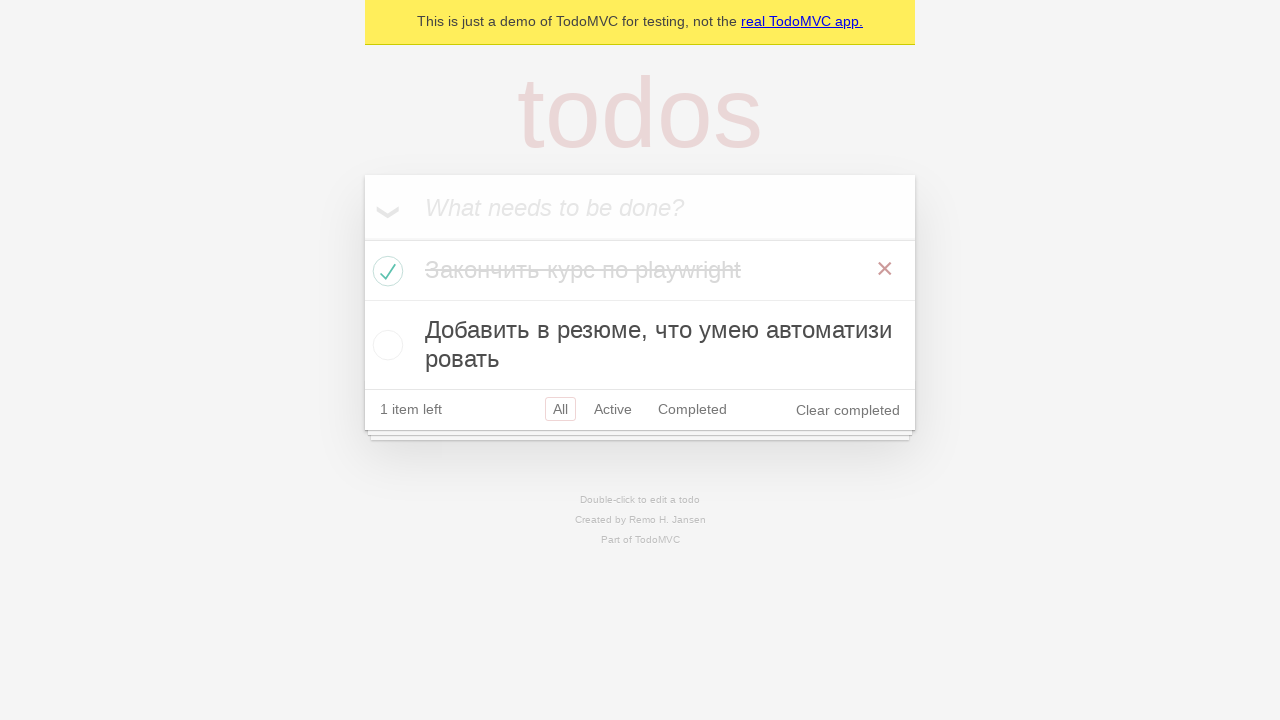